Tests various button properties and interactions including finding position, color, size, and clicking a home button

Starting URL: https://www.leafground.com/button.xhtml

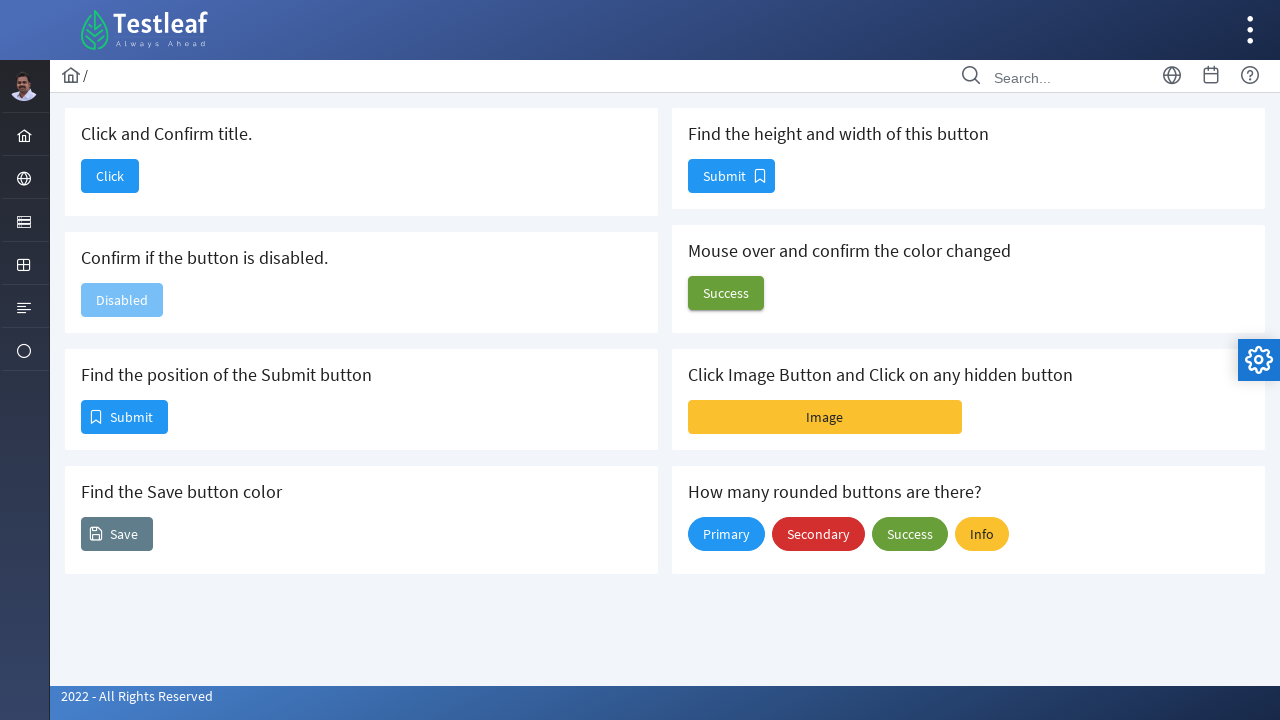

Retrieved bounding box of first button element
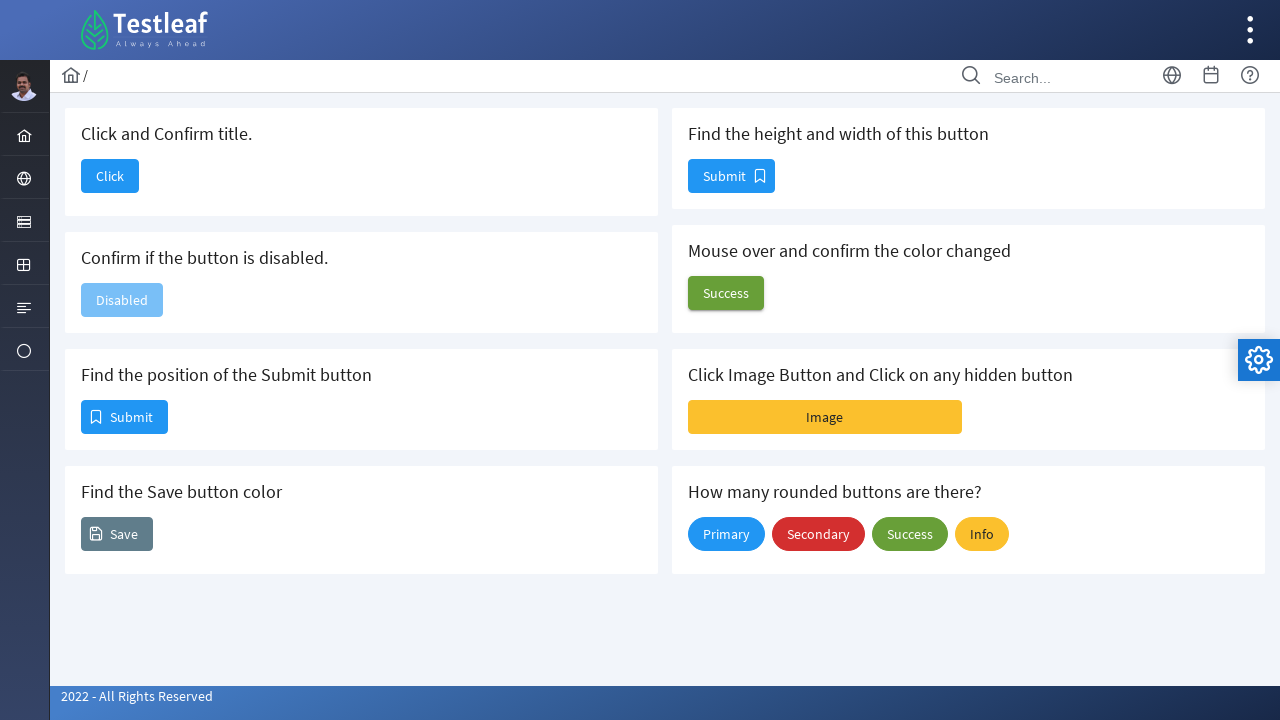

Extracted button position - X: 82, Y: 160
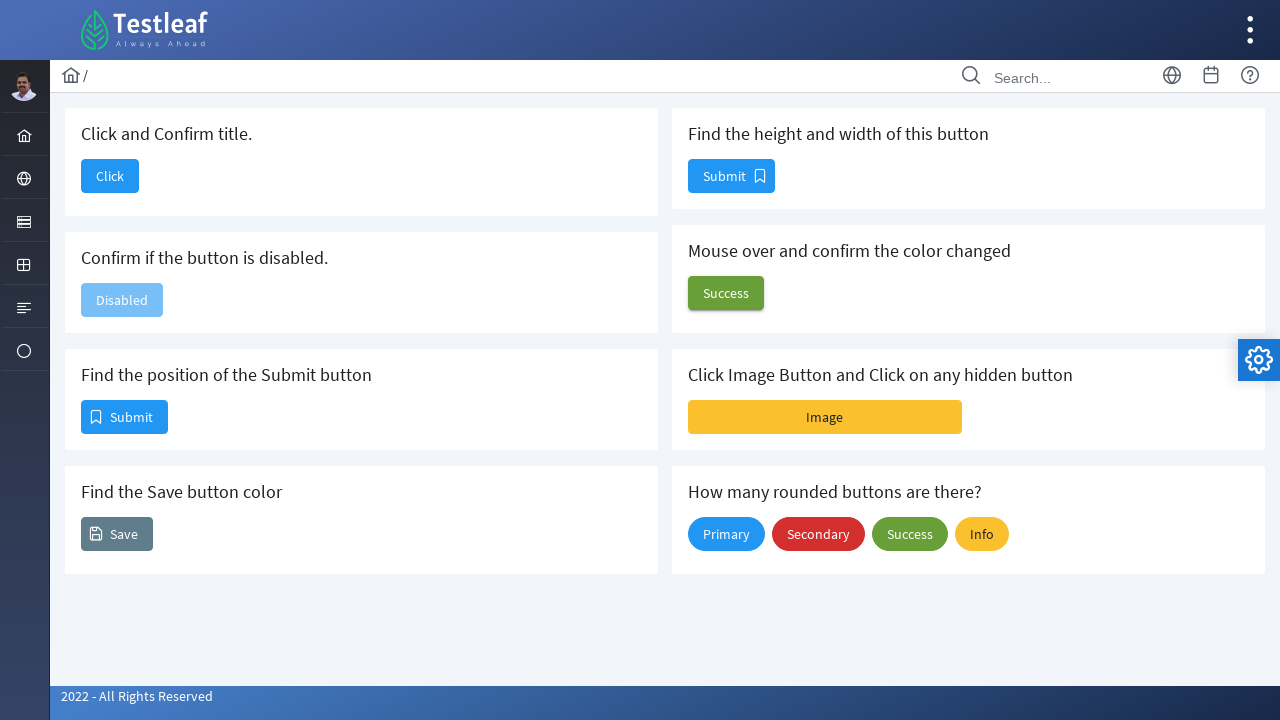

Retrieved button color: rgb(255, 255, 255)
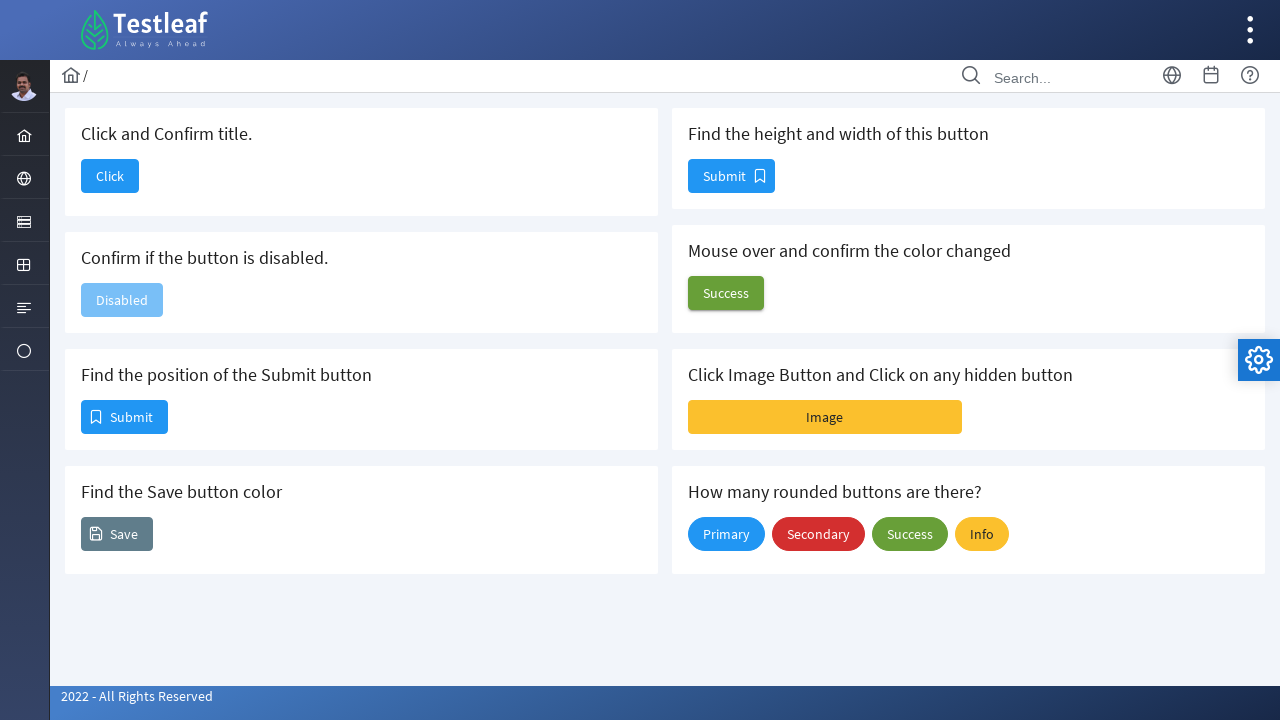

Retrieved bounding box of button for size measurement
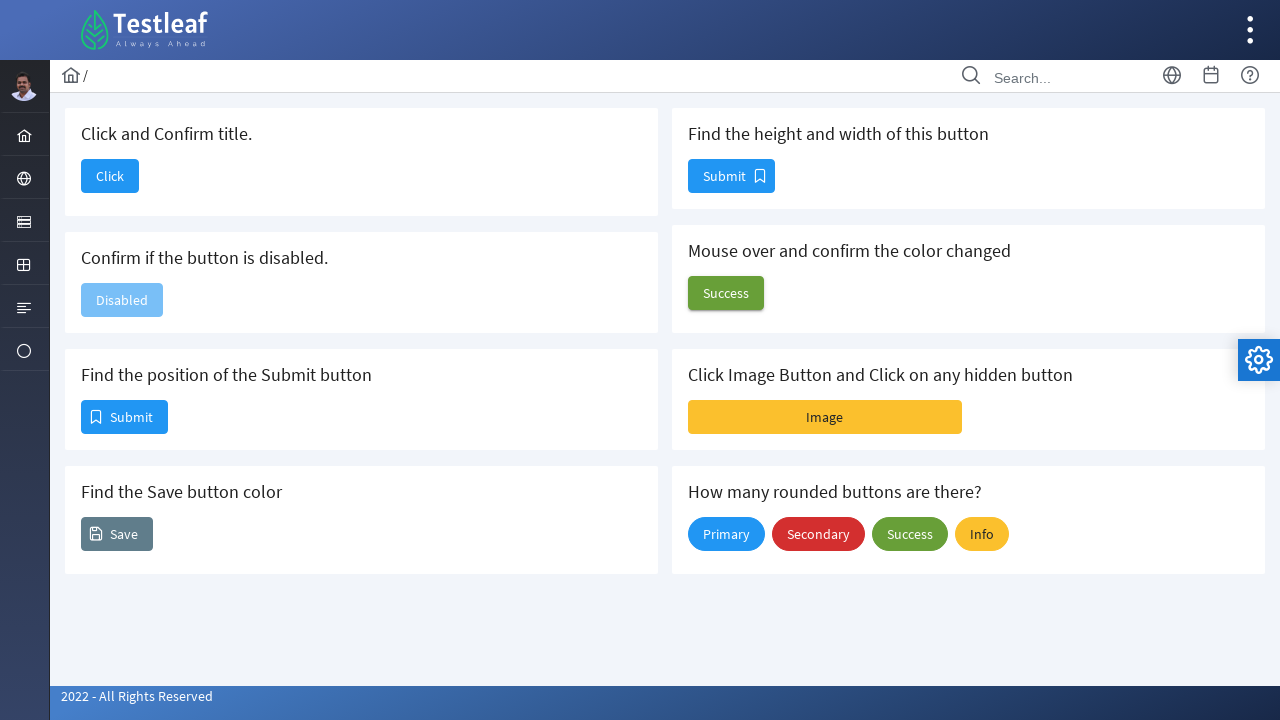

Extracted button size - Height: 34, Width: 87
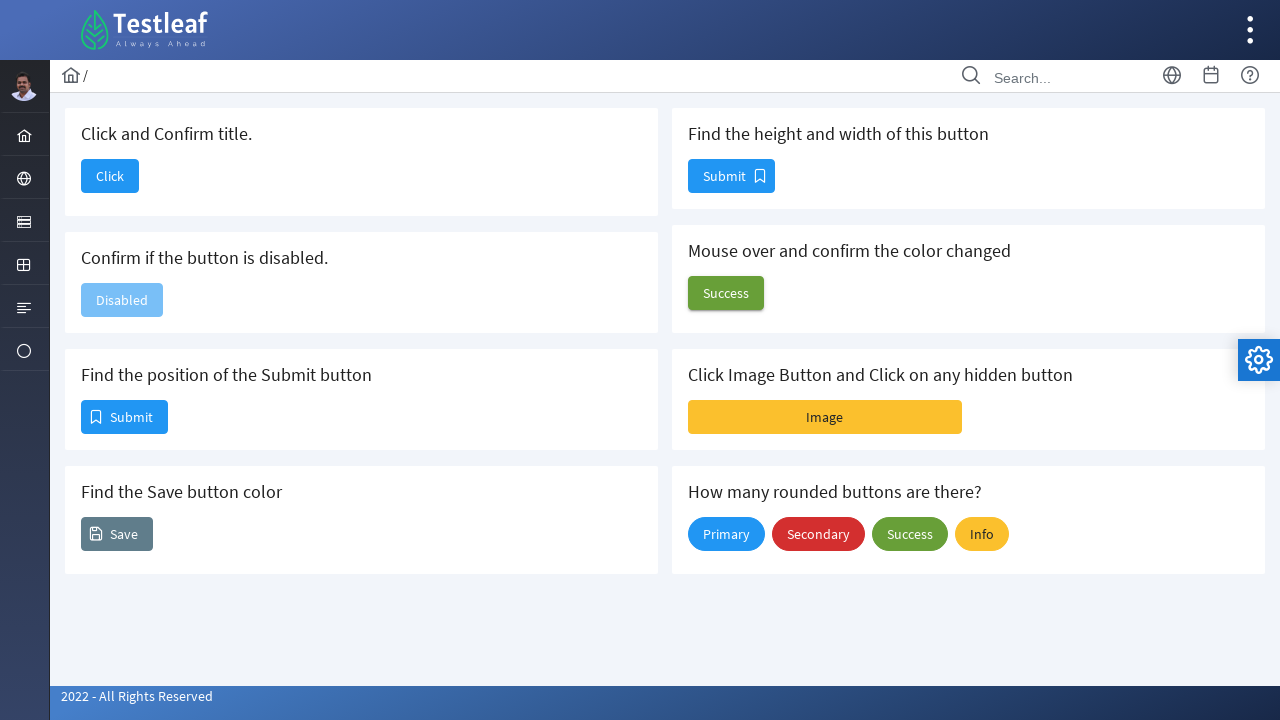

Clicked home button at (110, 176) on #j_idt88\:j_idt90
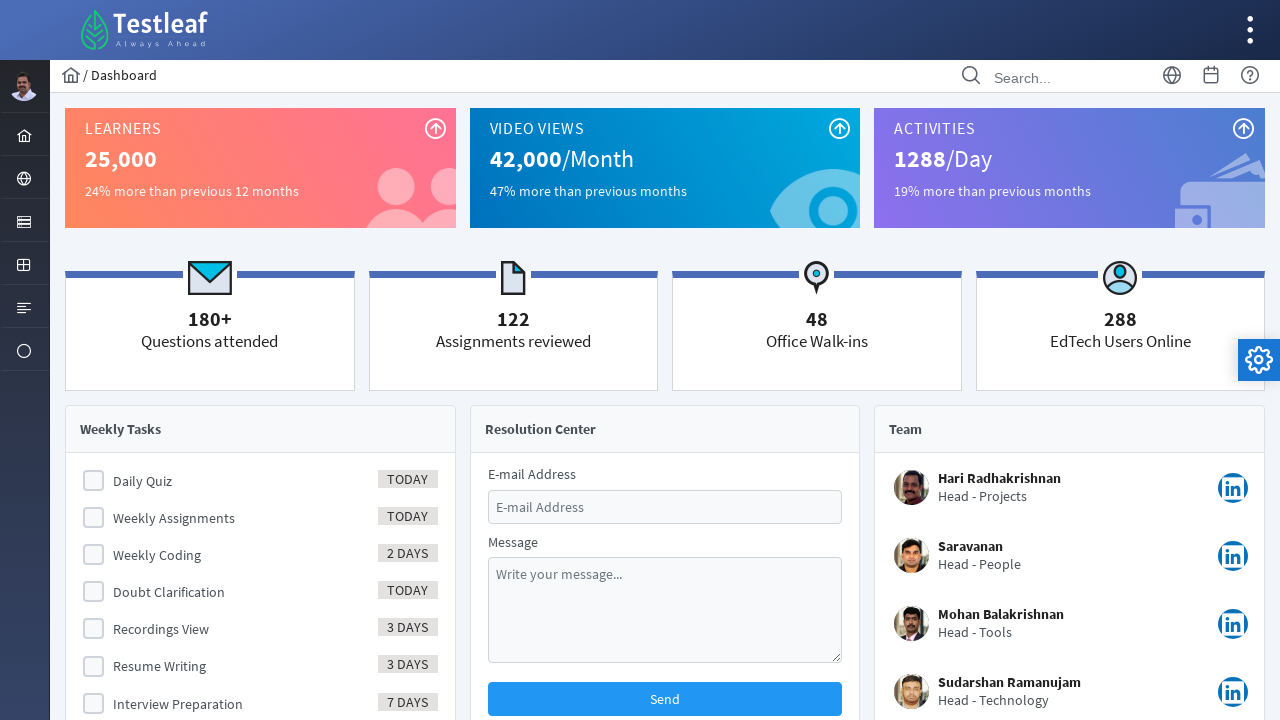

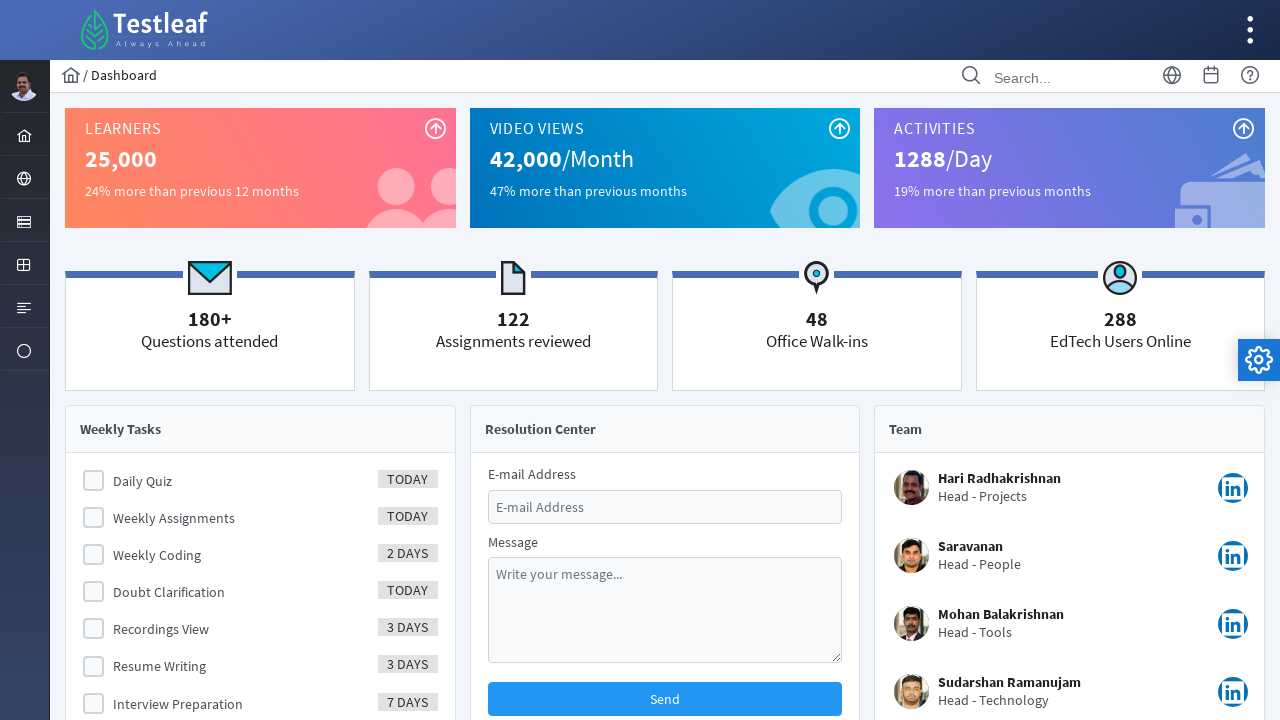